Tests train search functionality on erail.in by entering source and destination stations, then verifies train list results are displayed

Starting URL: https://erail.in/

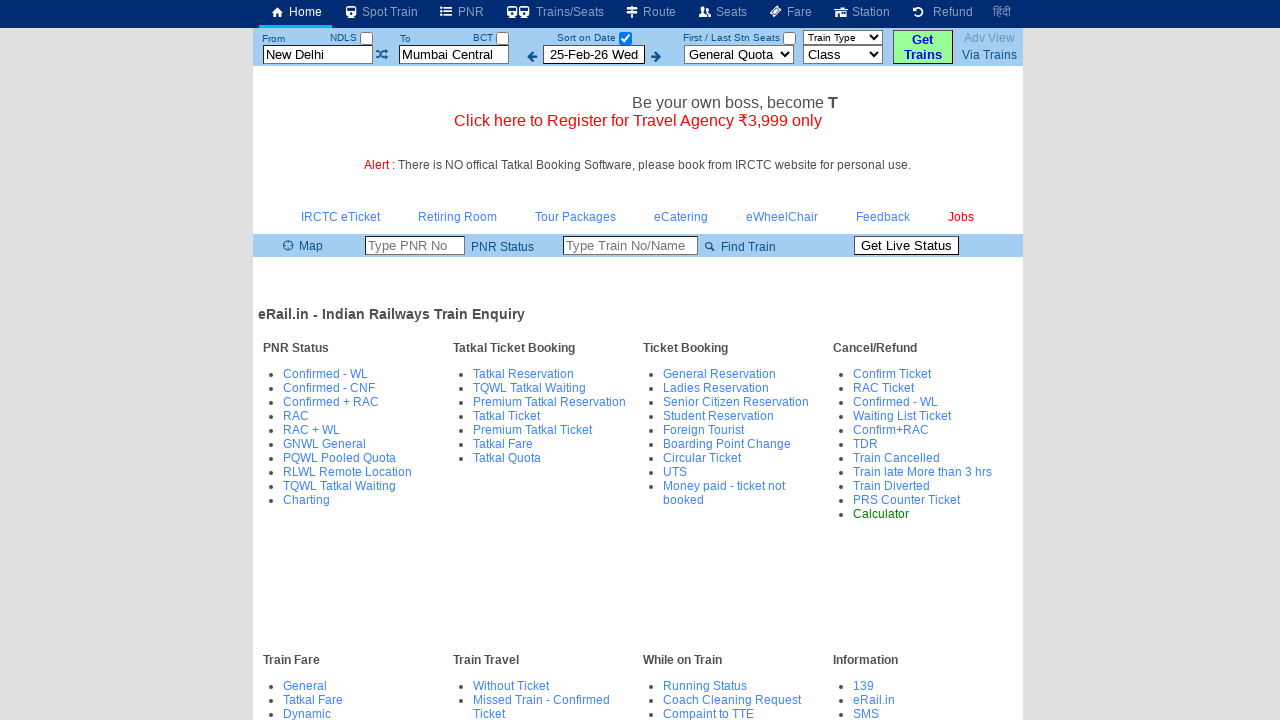

Cleared the From station field on #txtStationFrom
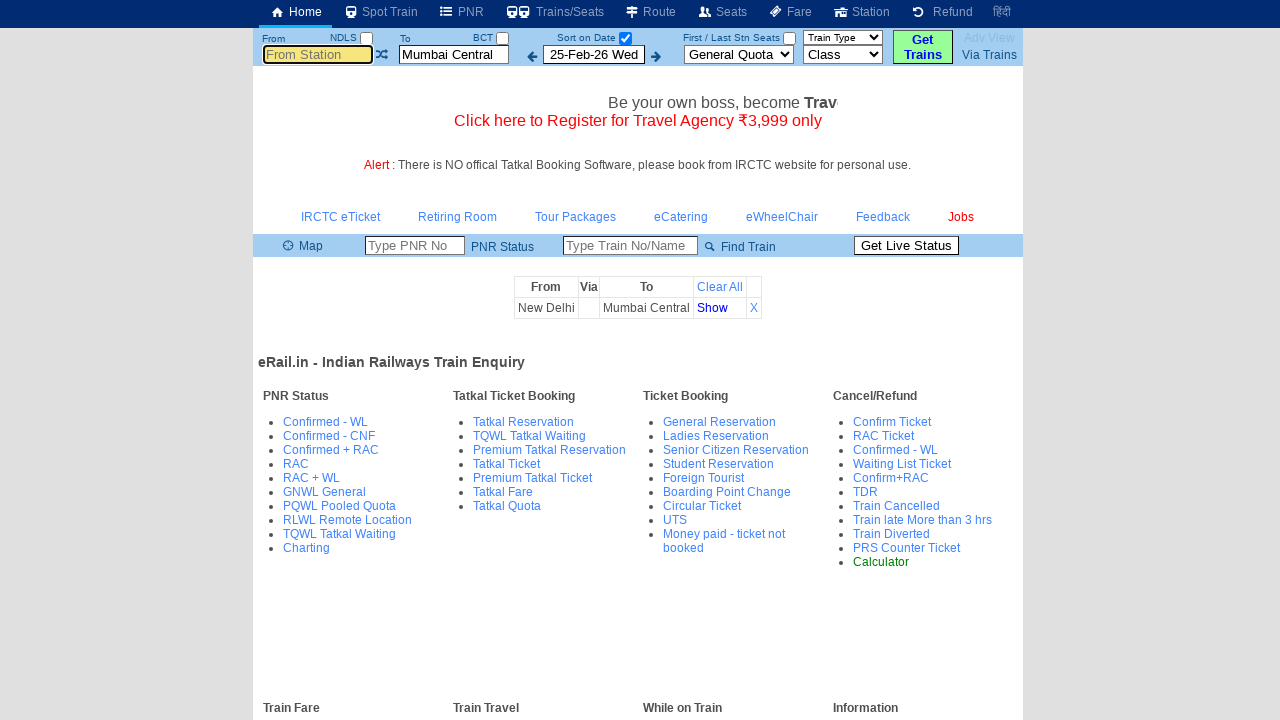

Filled From station field with 'MAS' on #txtStationFrom
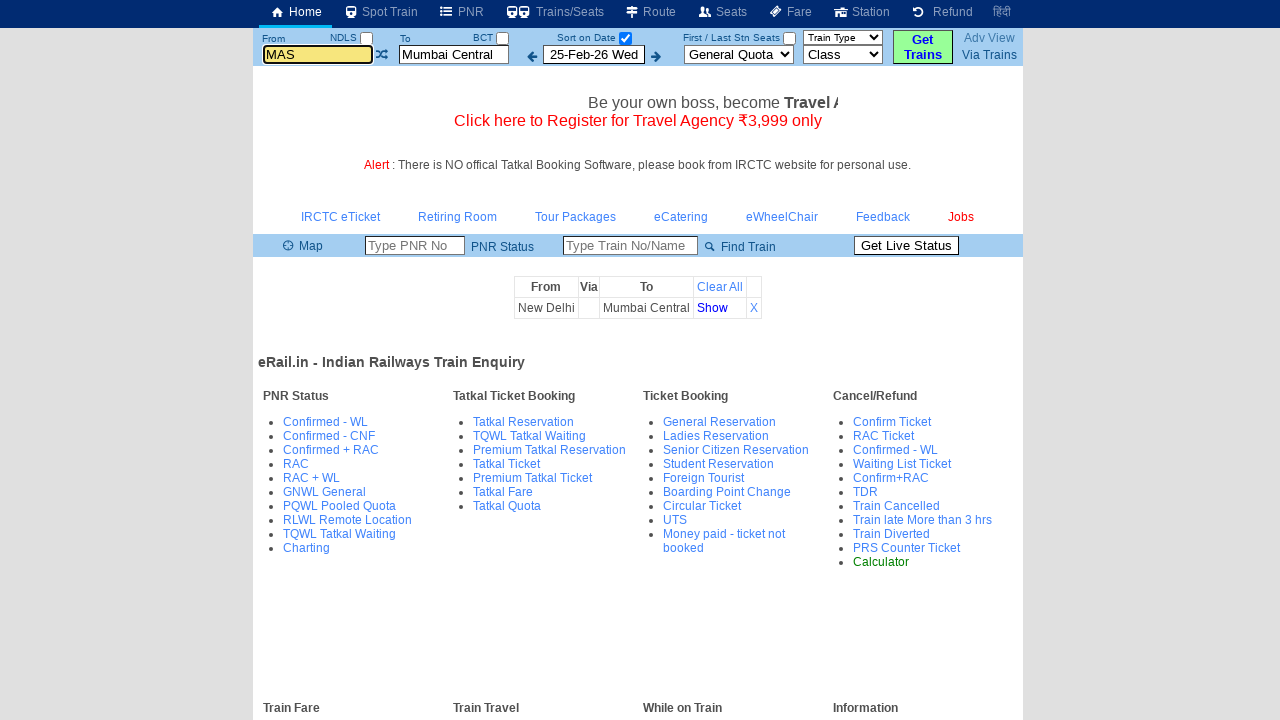

Pressed Enter to confirm MAS station selection on #txtStationFrom
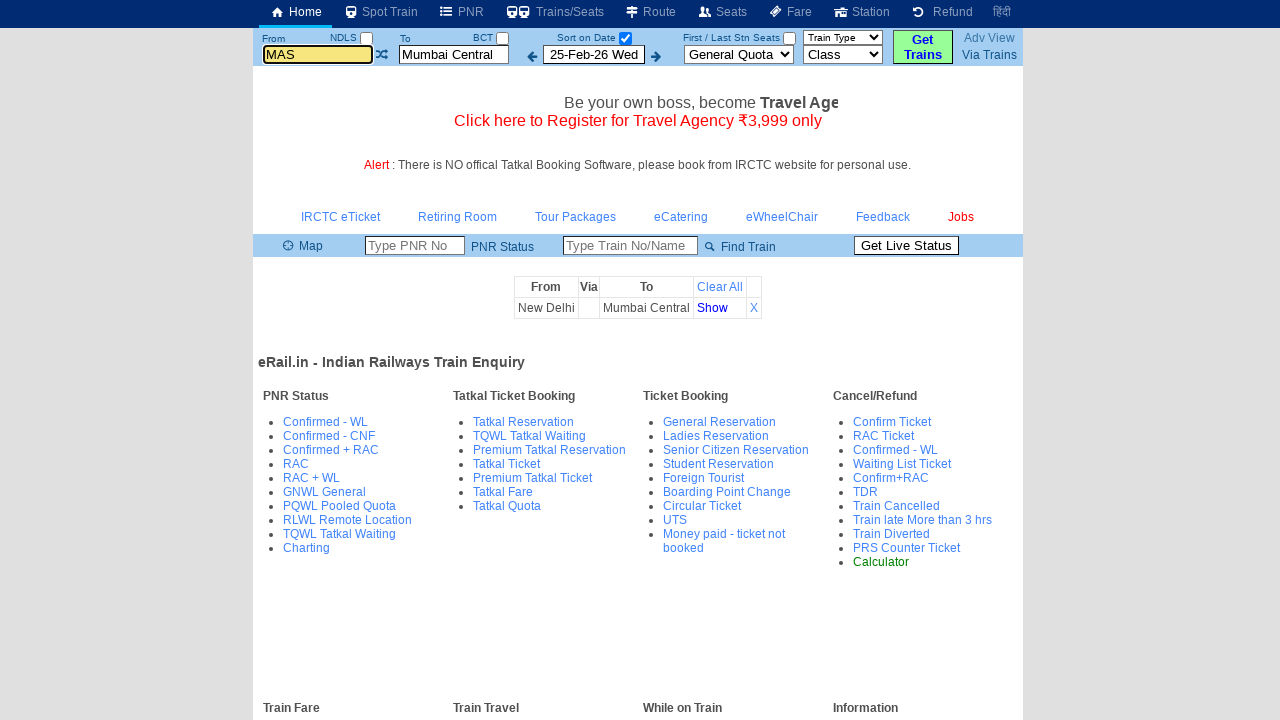

Cleared the To station field on #txtStationTo
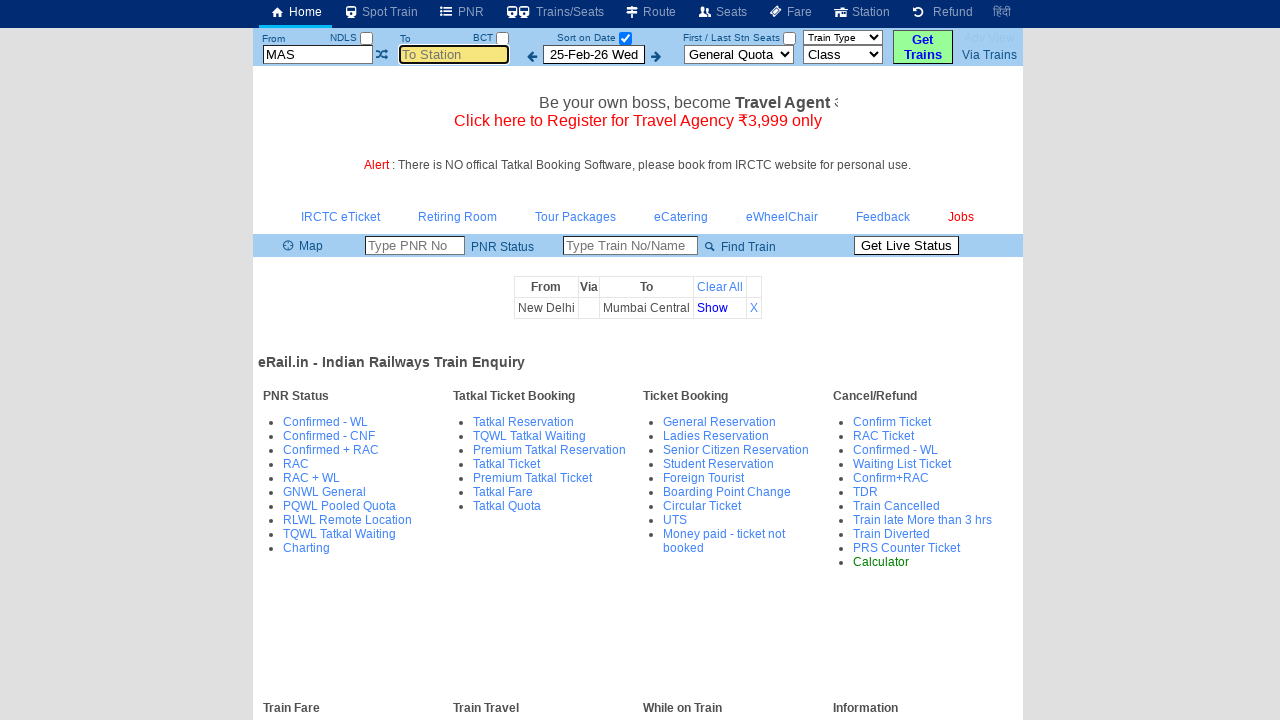

Filled To station field with 'MDU' on #txtStationTo
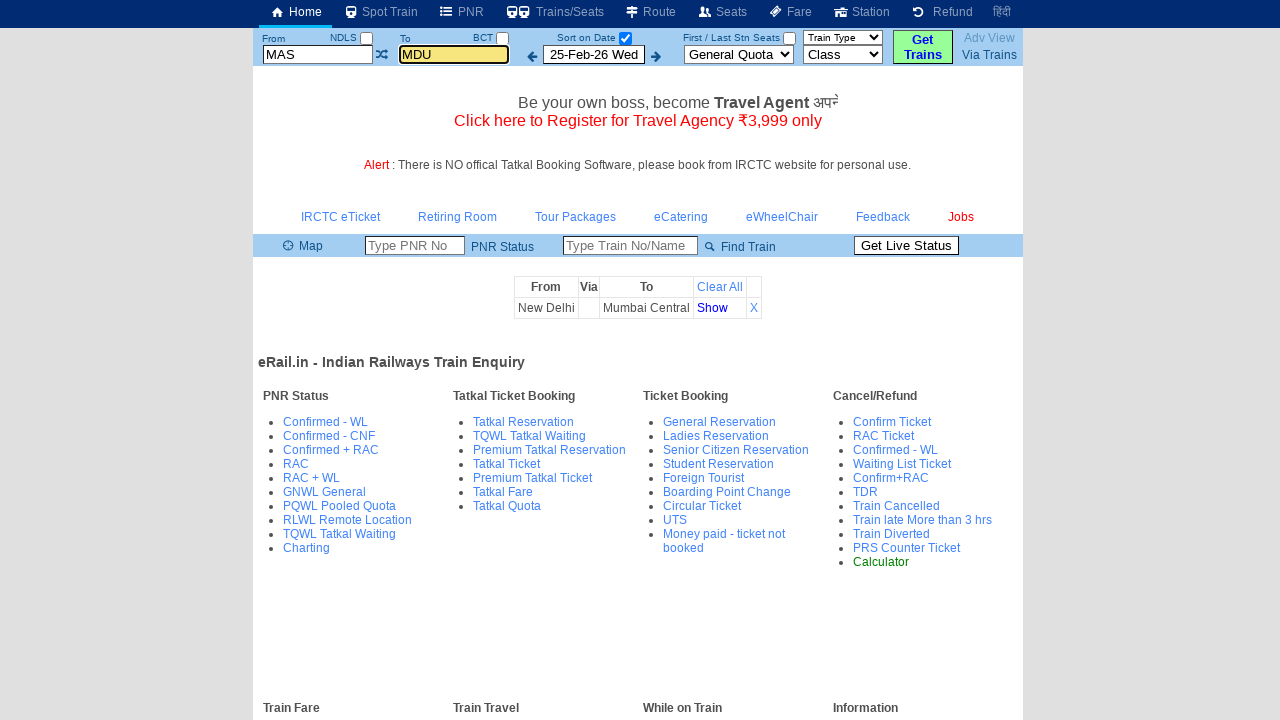

Pressed Enter to confirm MDU station selection on #txtStationTo
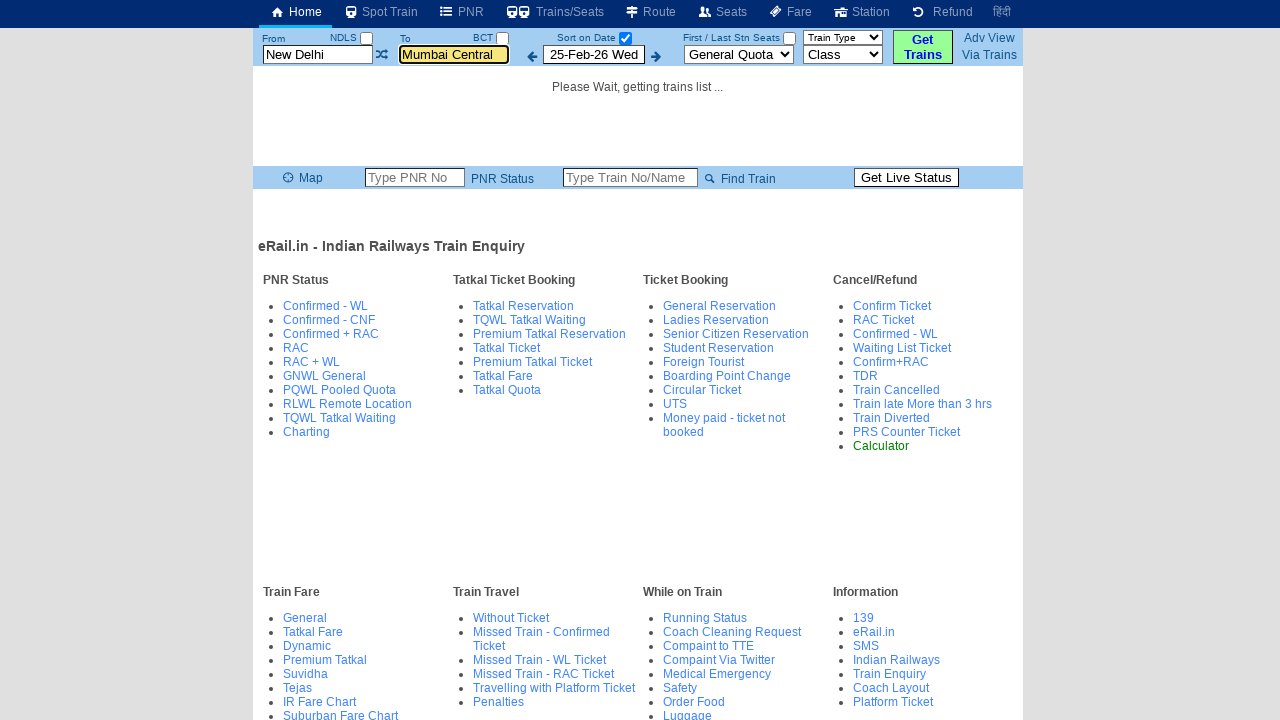

Unchecked the date selection checkbox to show all trains at (625, 38) on #chkSelectDateOnly
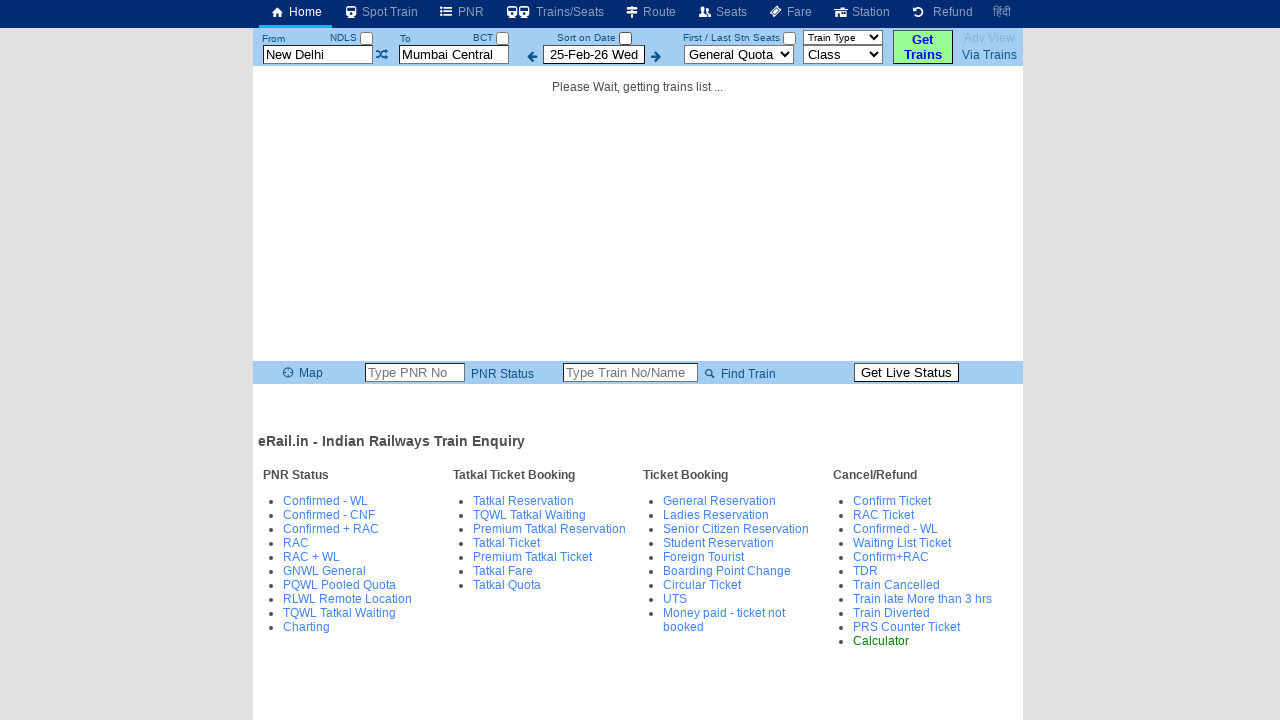

Train list table loaded successfully
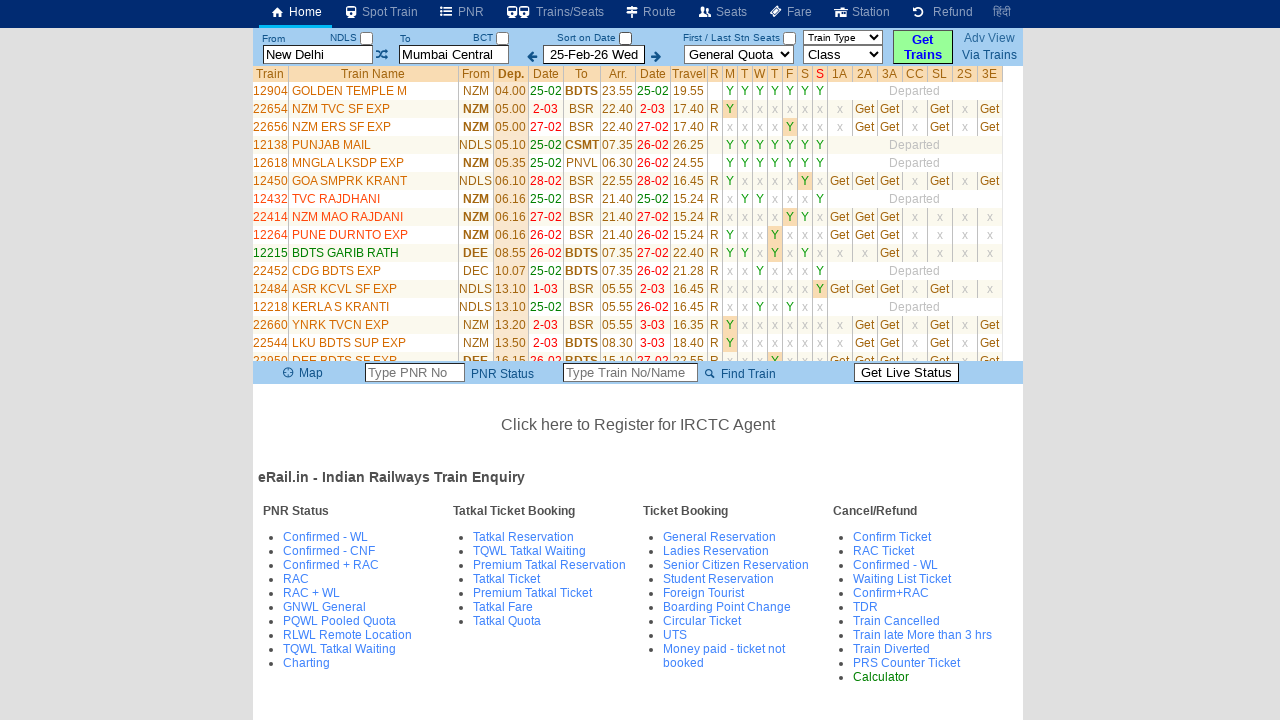

Verified train results are displayed - found 35 train rows
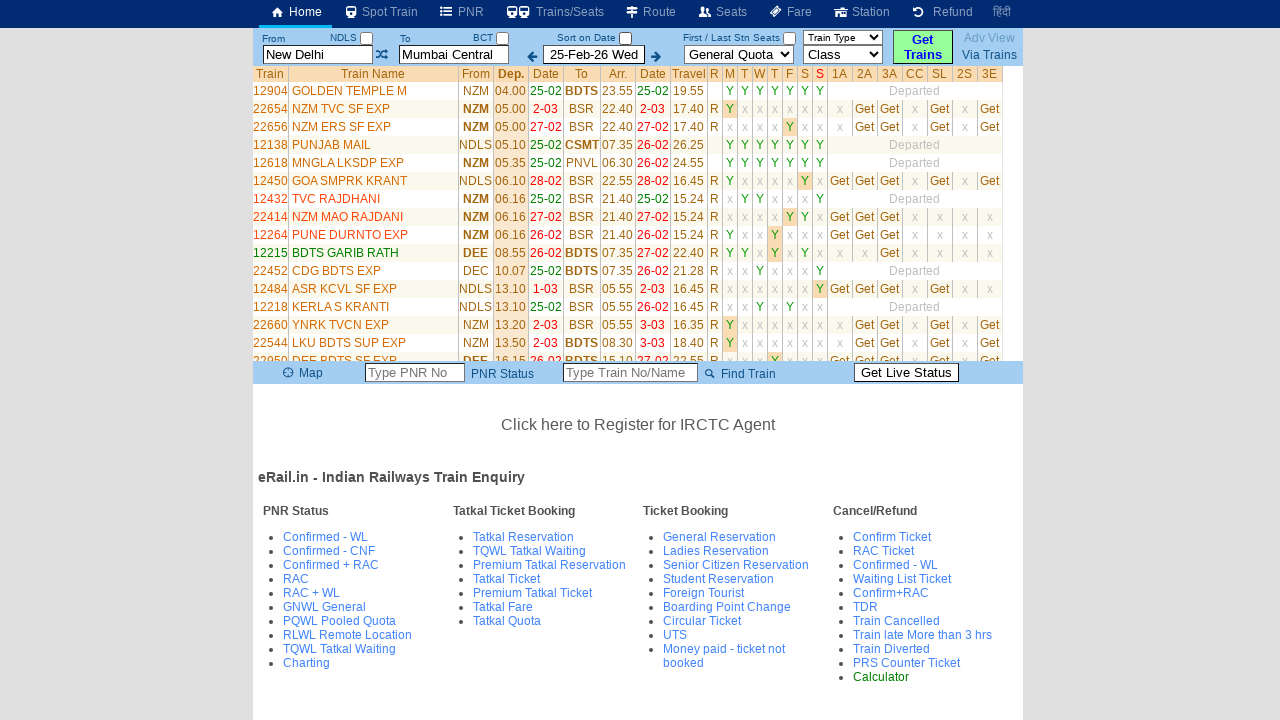

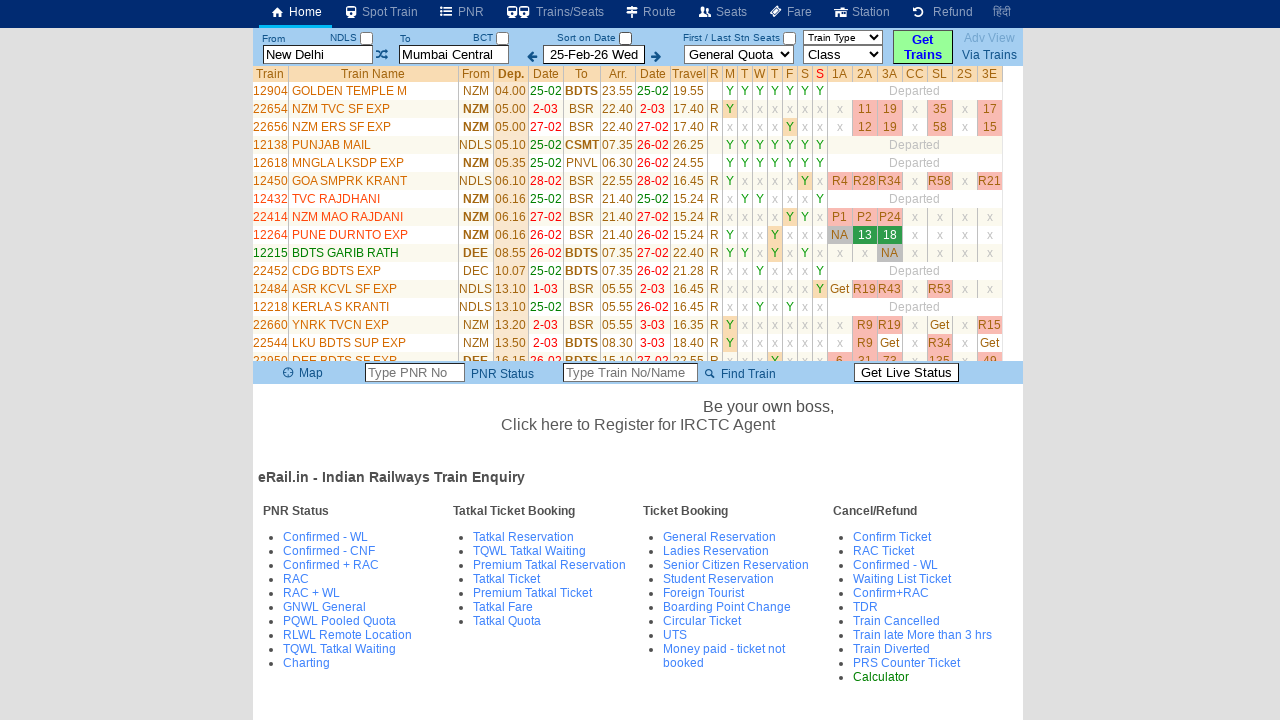